Tests MakeMyTrip flight search with valid distinct cities (Delhi to Mumbai) - verifies the From and To fields accept valid city inputs and autosuggestions work

Starting URL: https://www.makemytrip.com/flights

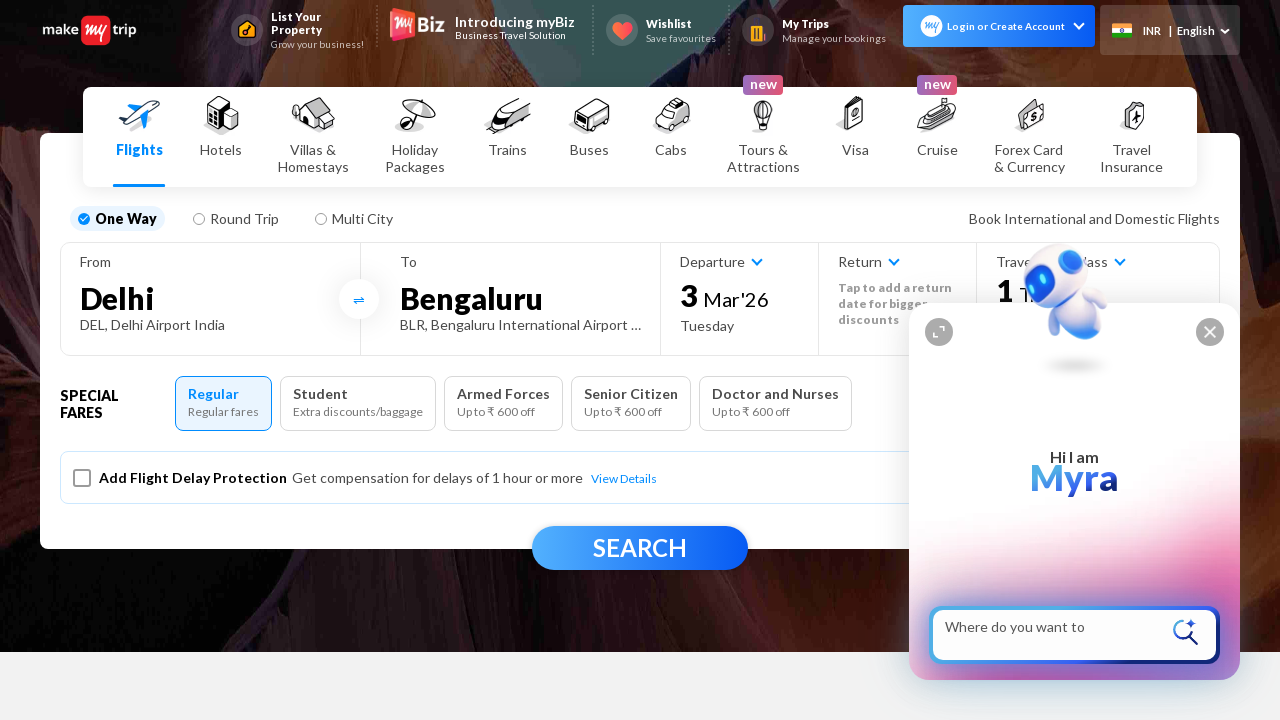

Clicked on From field at (210, 298) on #fromCity
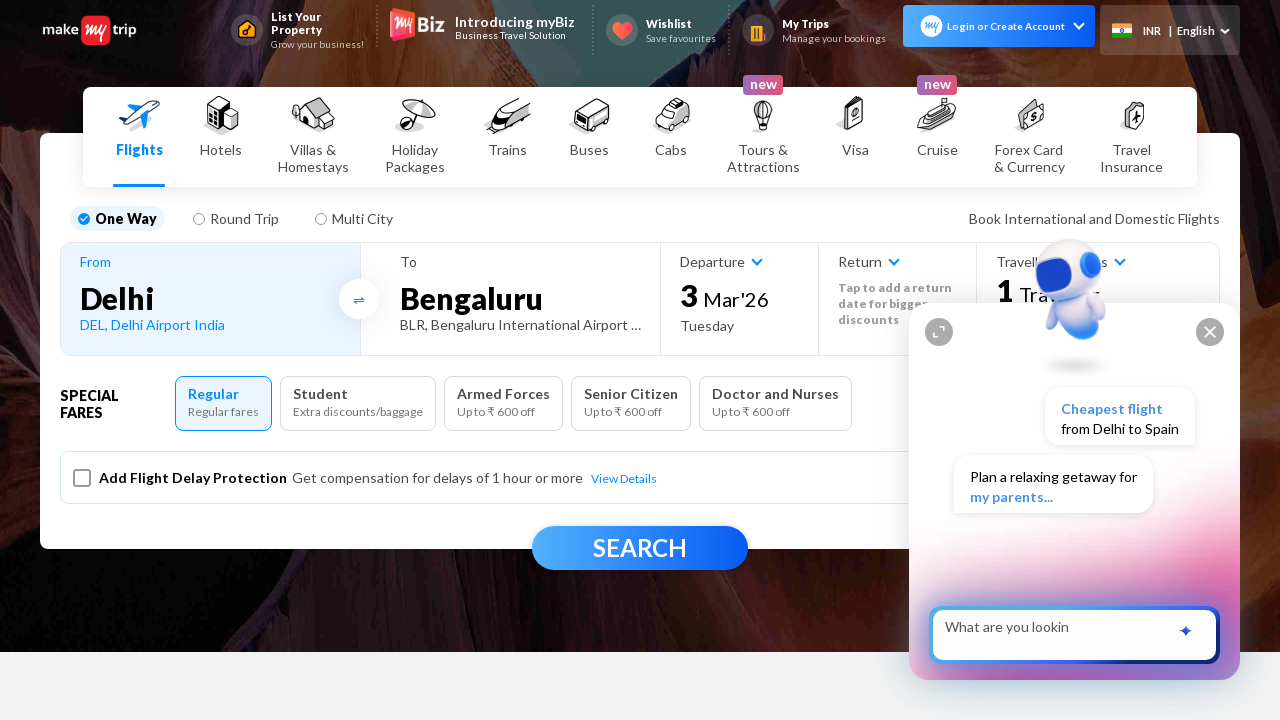

Waited 1 second for From field to be ready
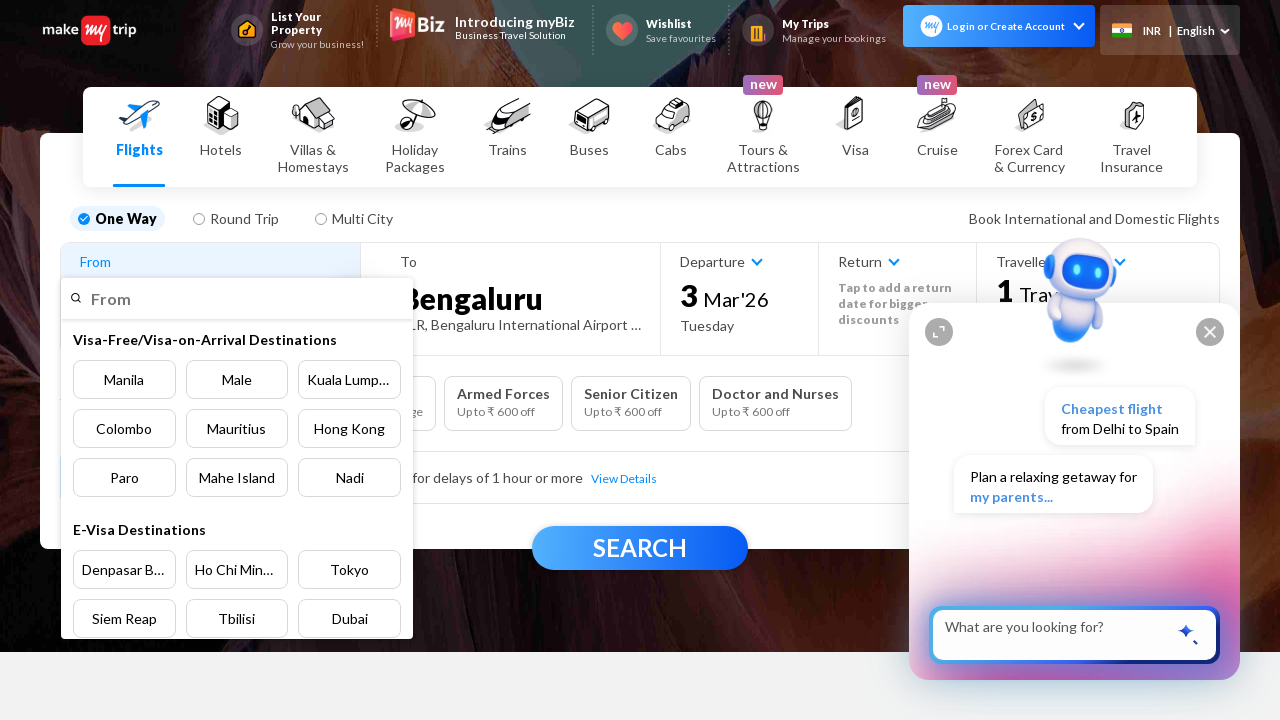

Filled From field with 'Delhi' on input[placeholder='From']
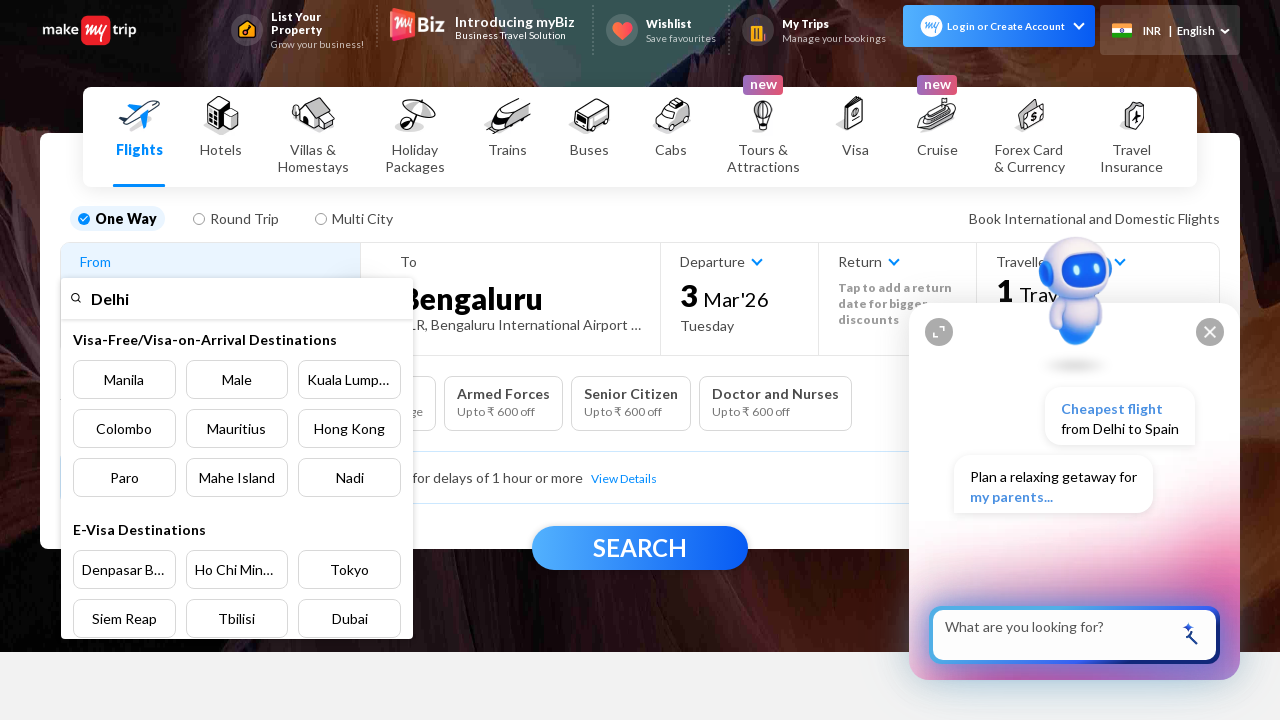

Autosuggestion listbox appeared for From field
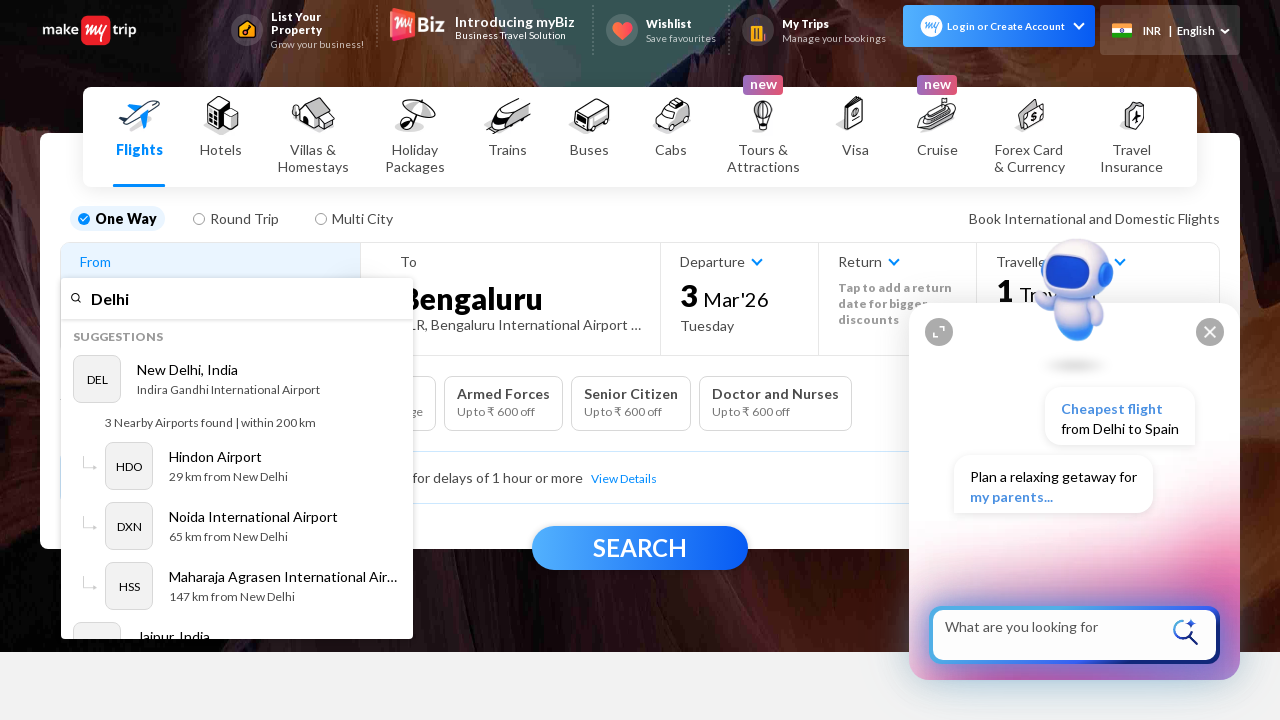

Pressed ArrowDown to navigate autosuggestion
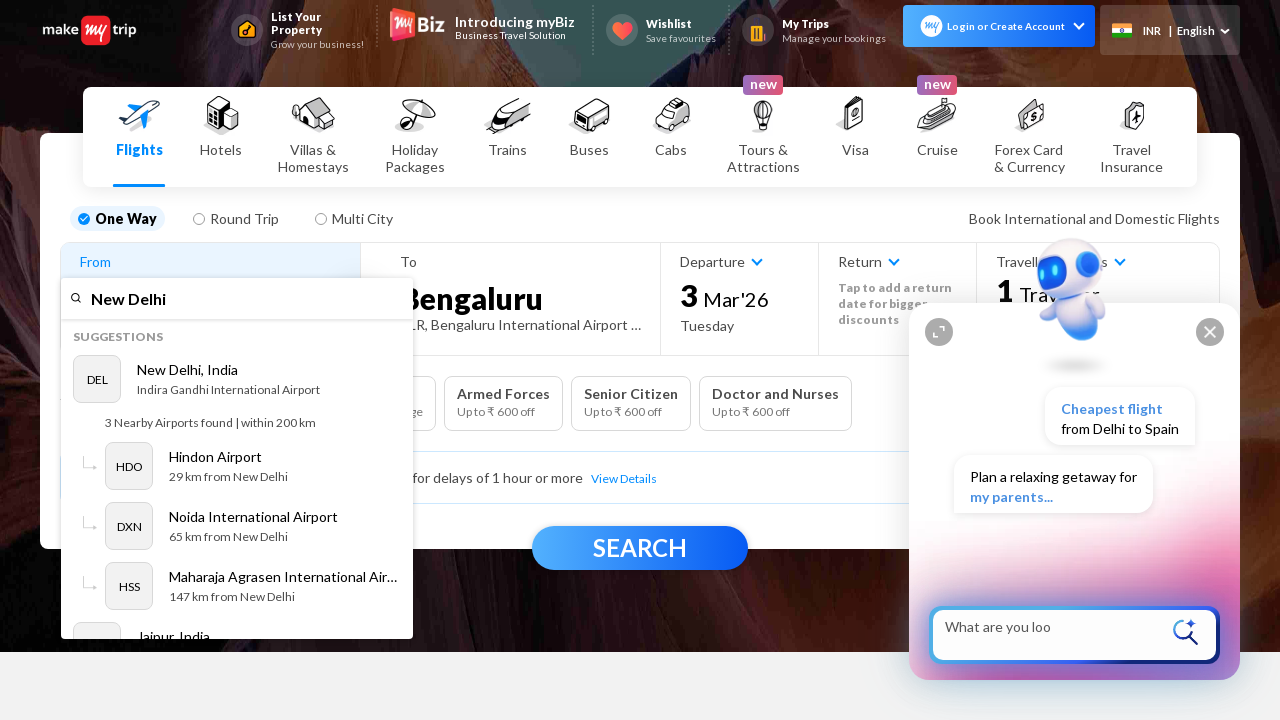

Pressed Enter to select Delhi from autosuggestion
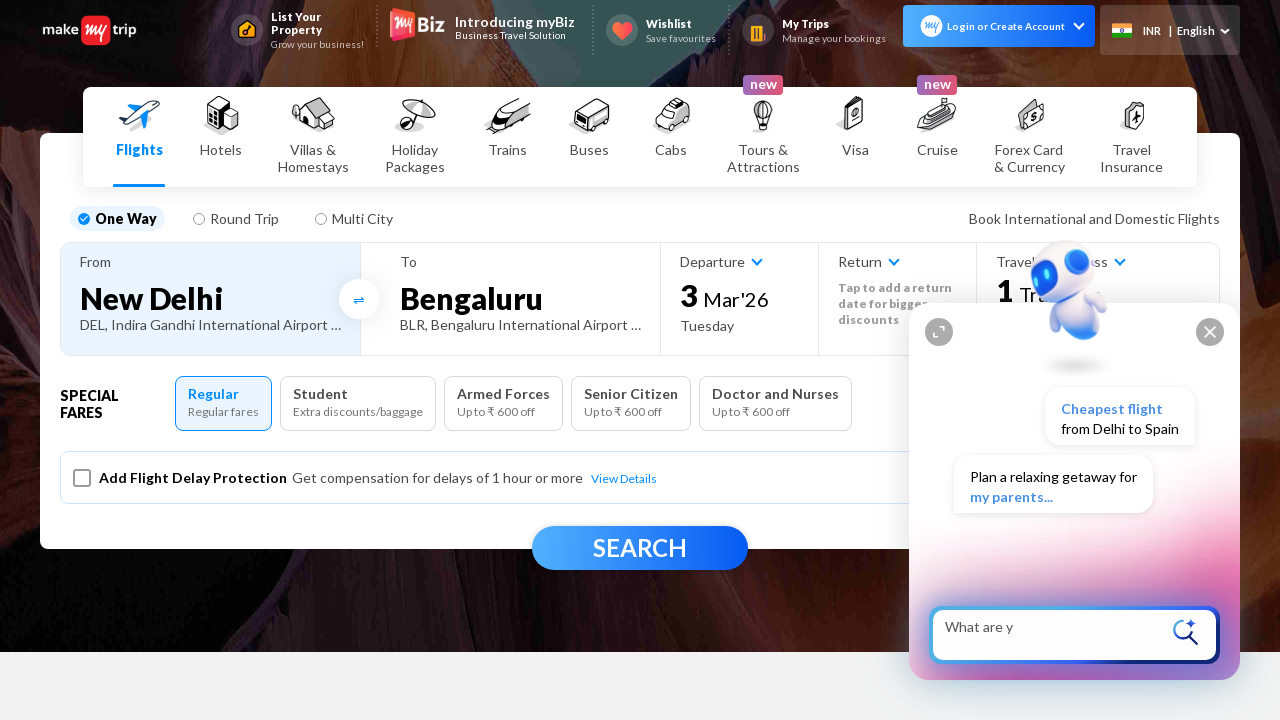

Clicked on To field at (520, 298) on #toCity
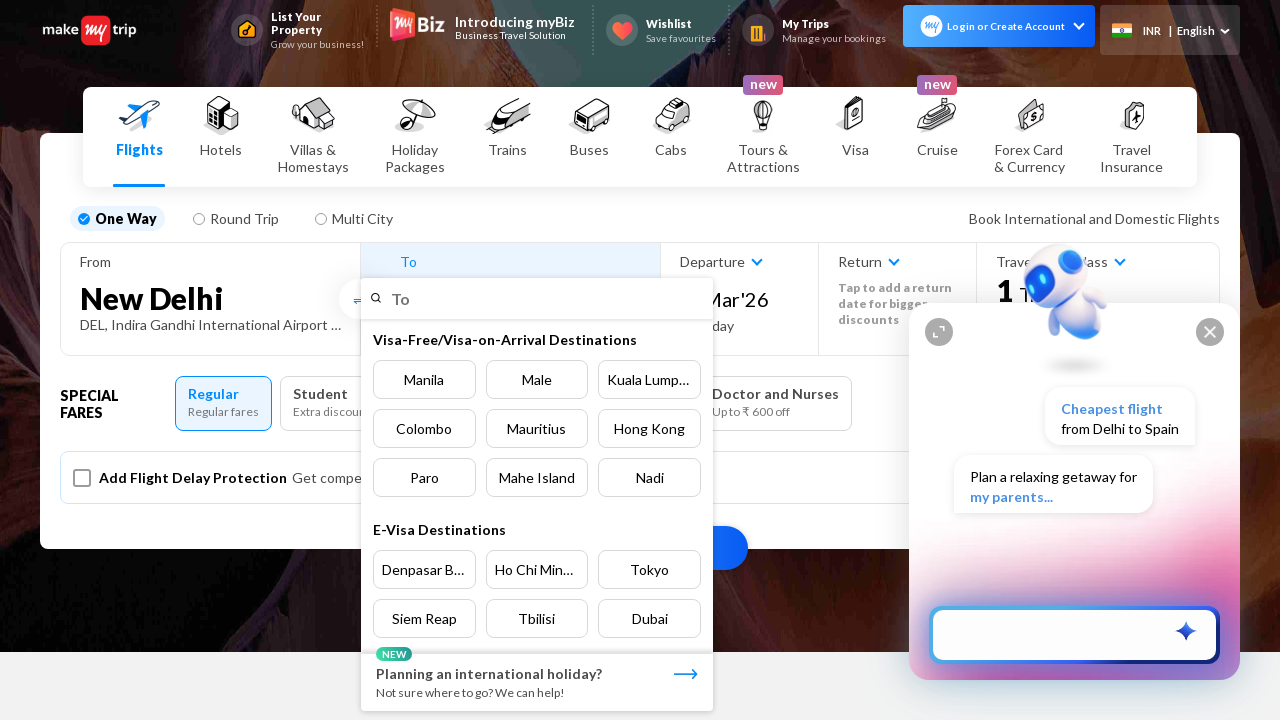

Filled To field with 'Mumbai' on input[placeholder='To']
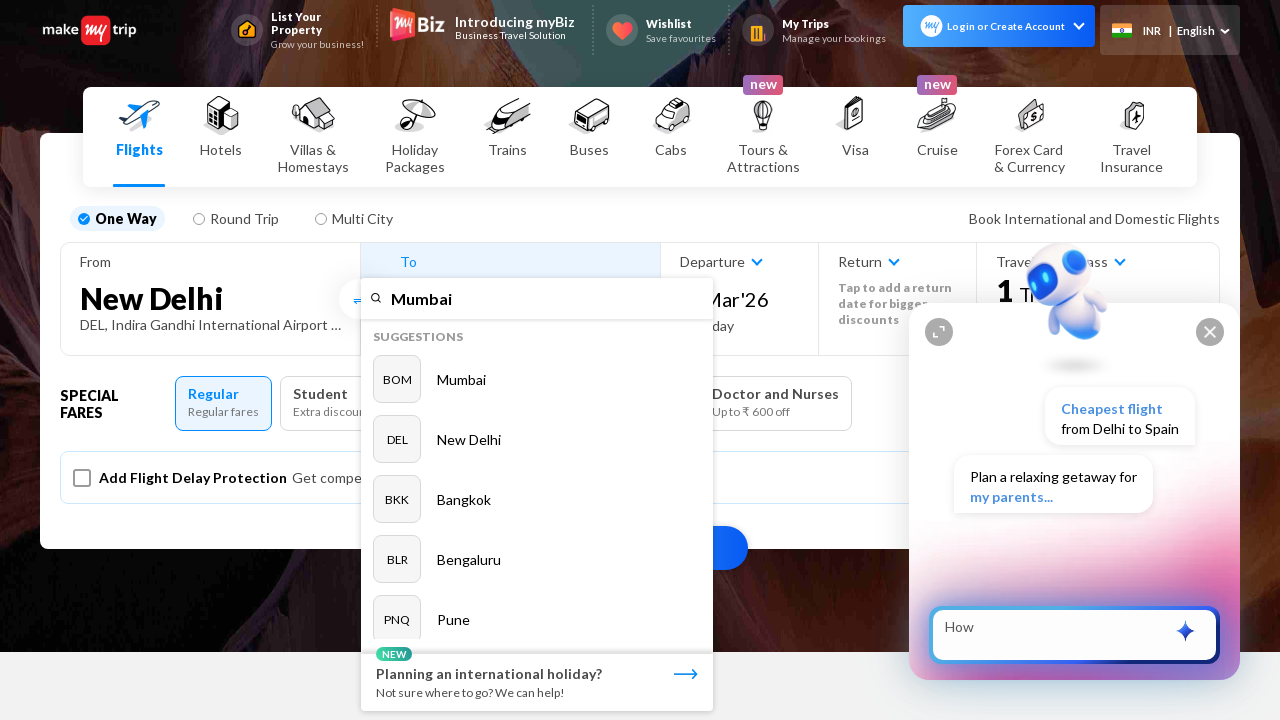

Autosuggestion listbox appeared for To field
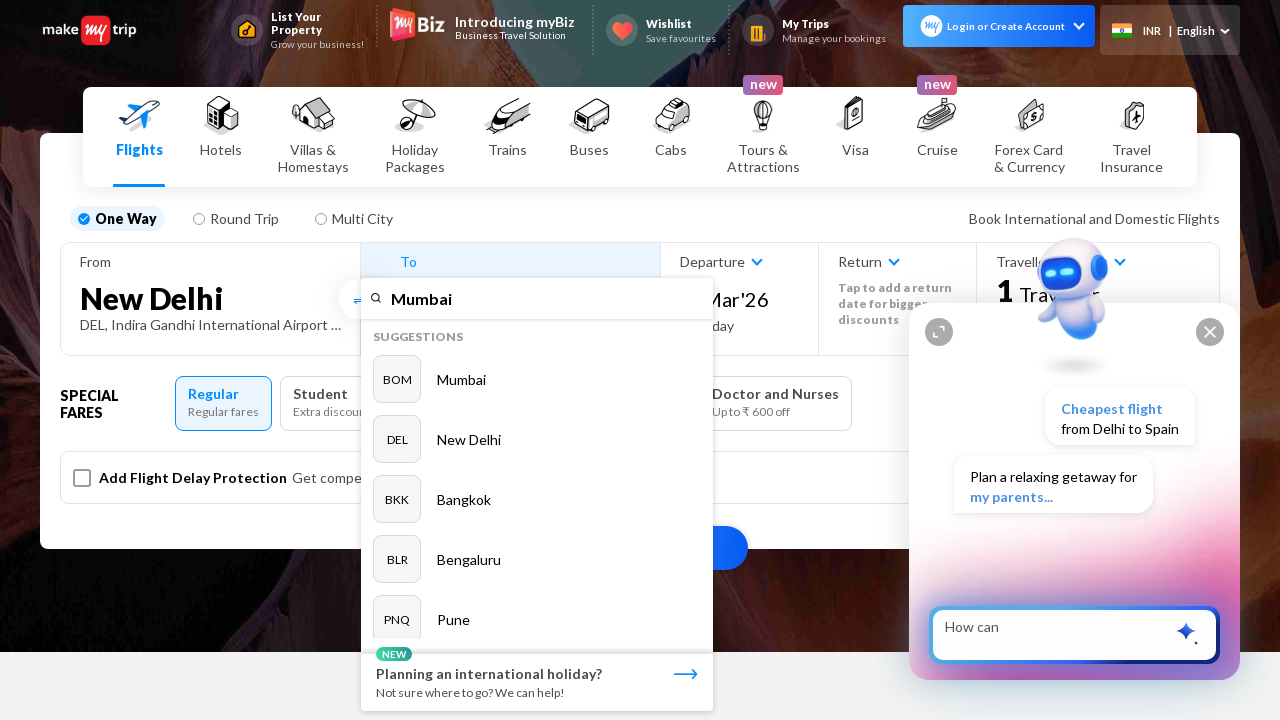

Clicked first autosuggestion to select Mumbai at (537, 392) on ul[role='listbox'] li:first-child
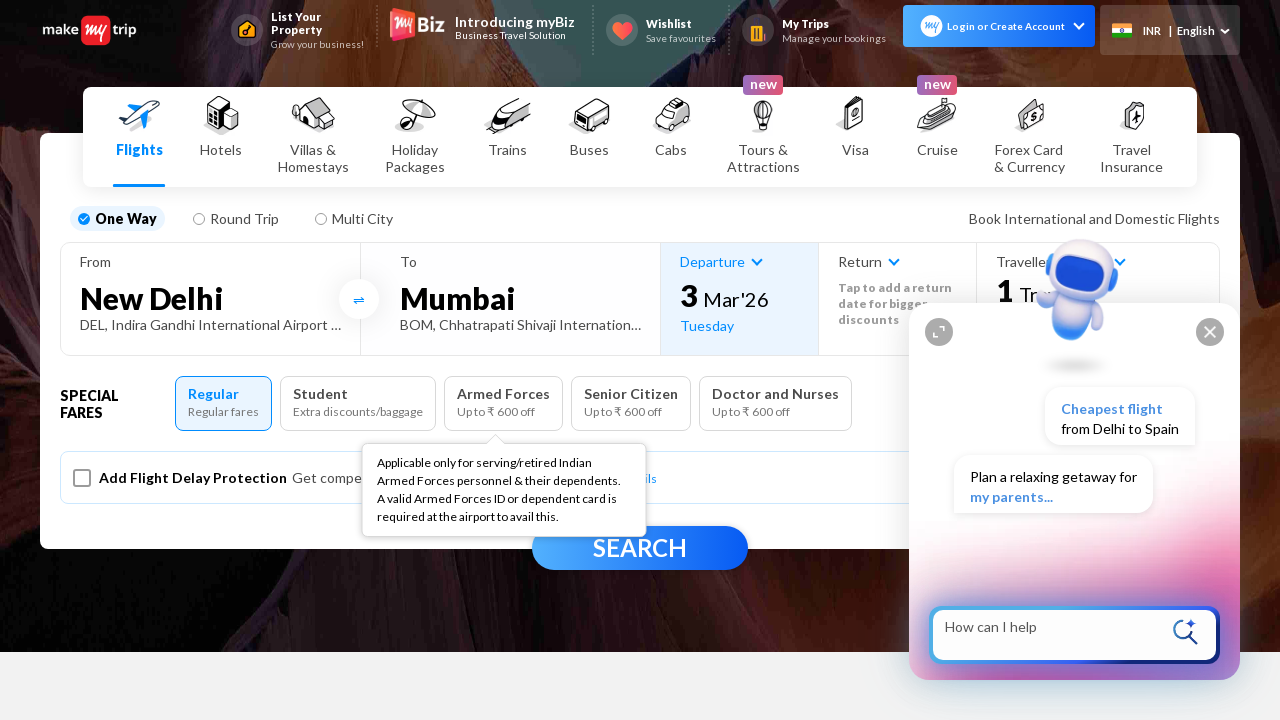

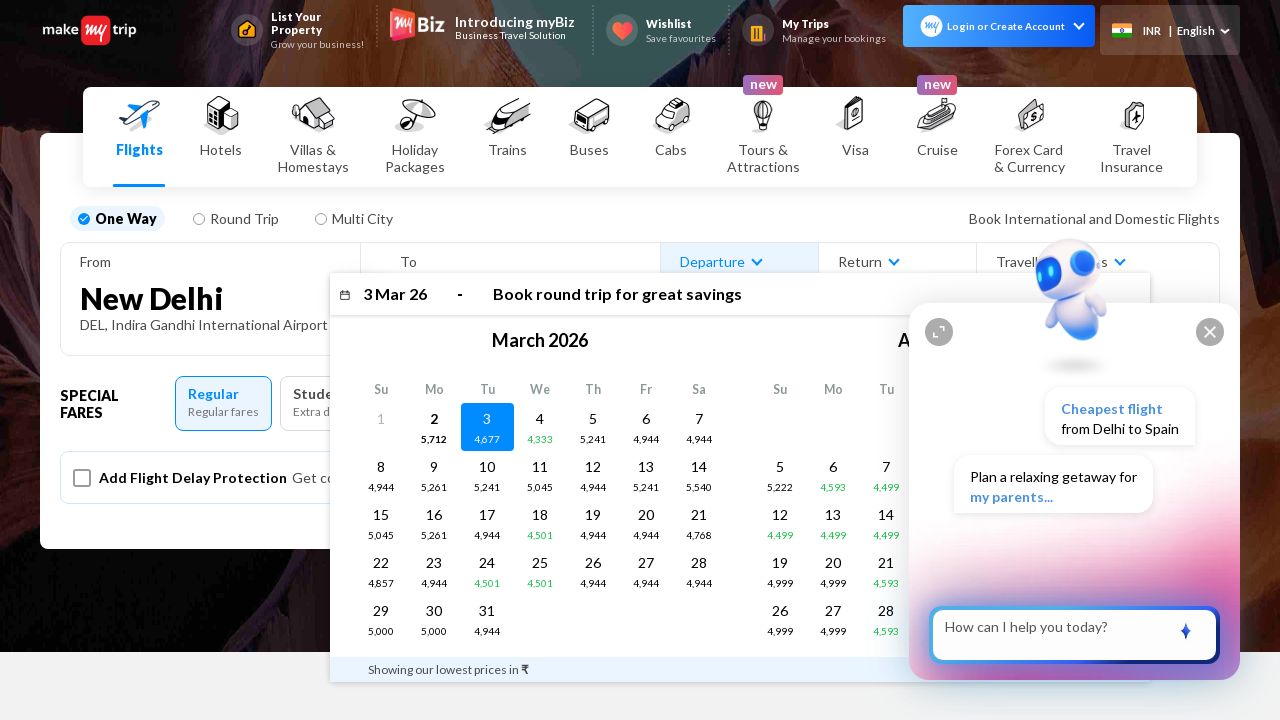